Tests clicking on the "Forgot your password?" link on a locator practice page to verify link navigation functionality

Starting URL: https://rahulshettyacademy.com/locatorspractice/

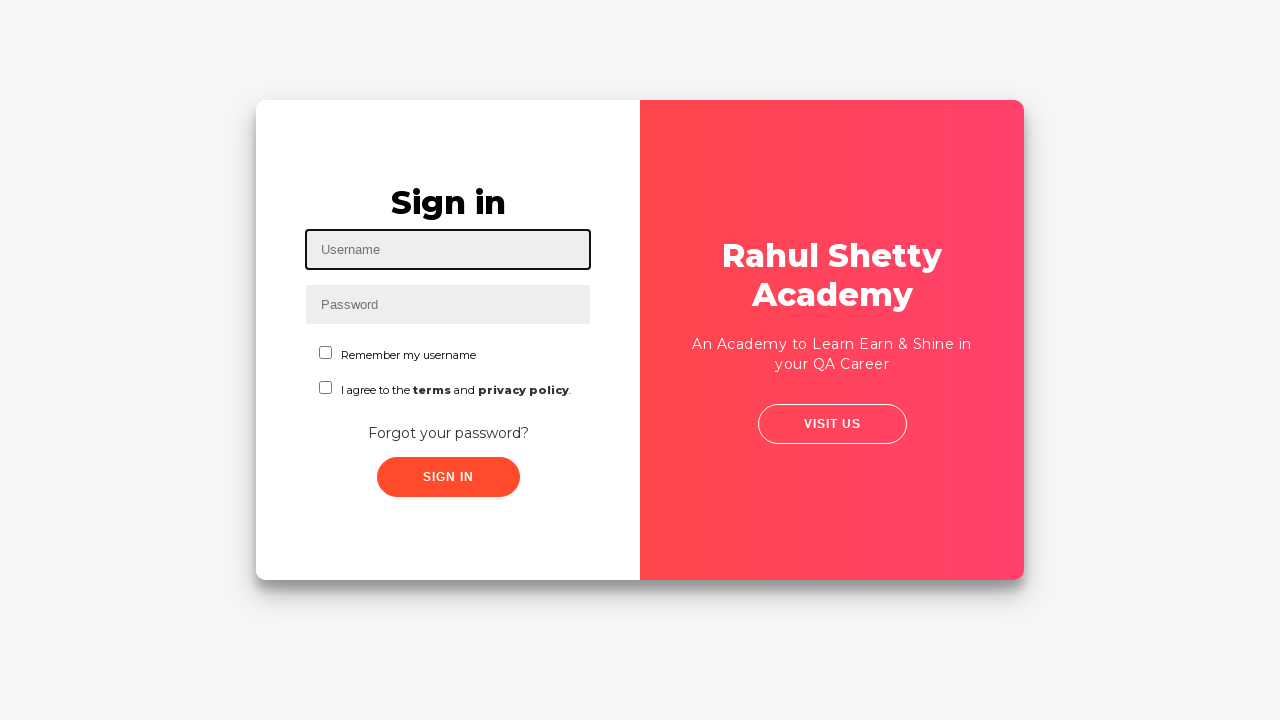

Navigated to locator practice page
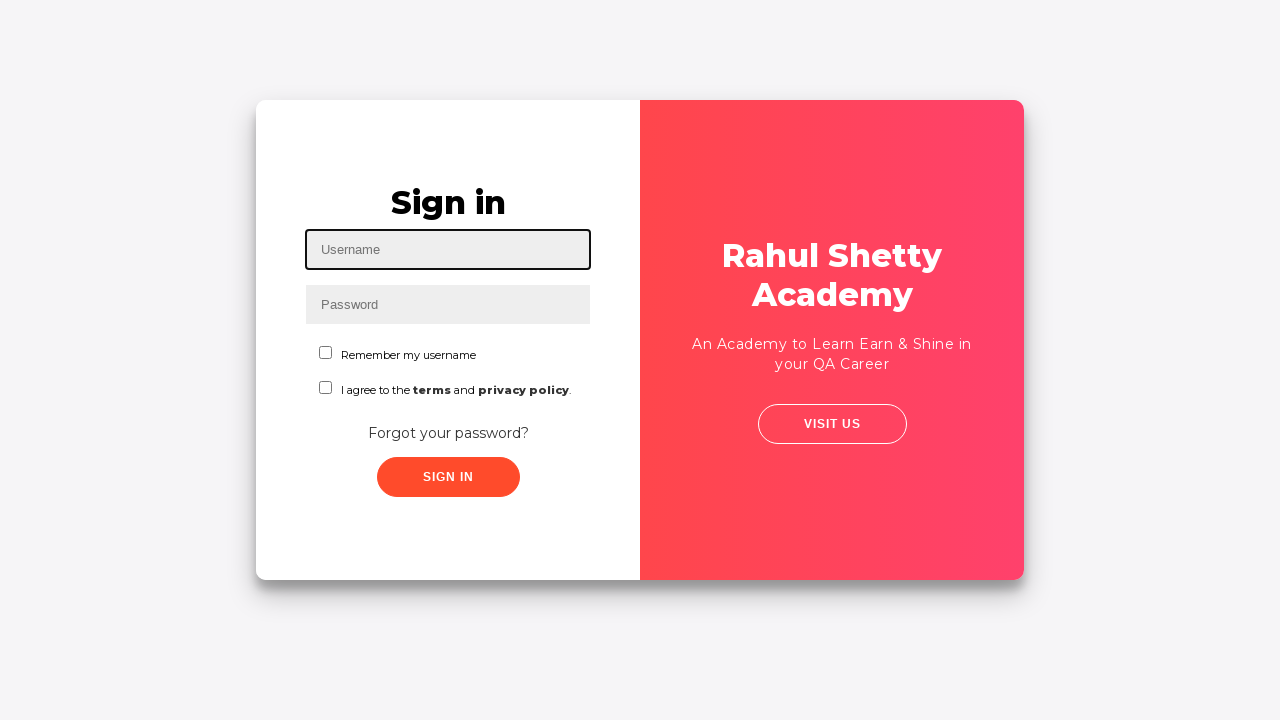

Clicked on 'Forgot your password?' link at (448, 433) on text=Forgot your password?
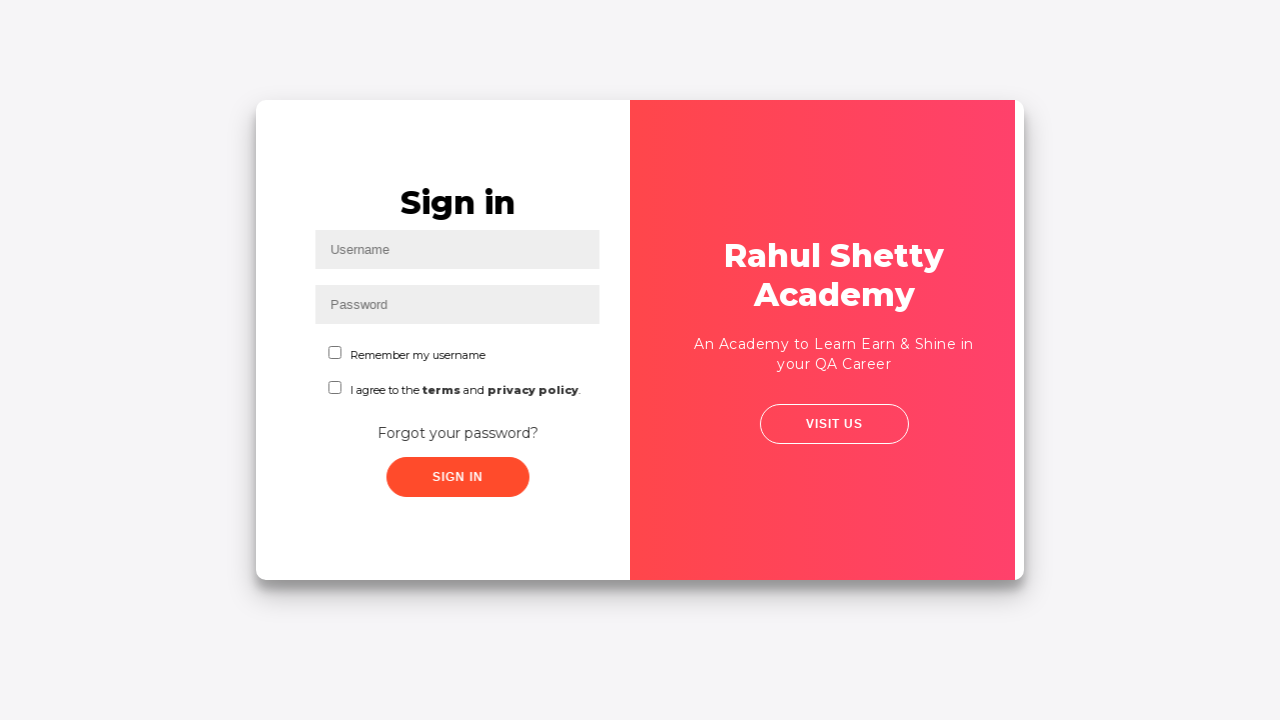

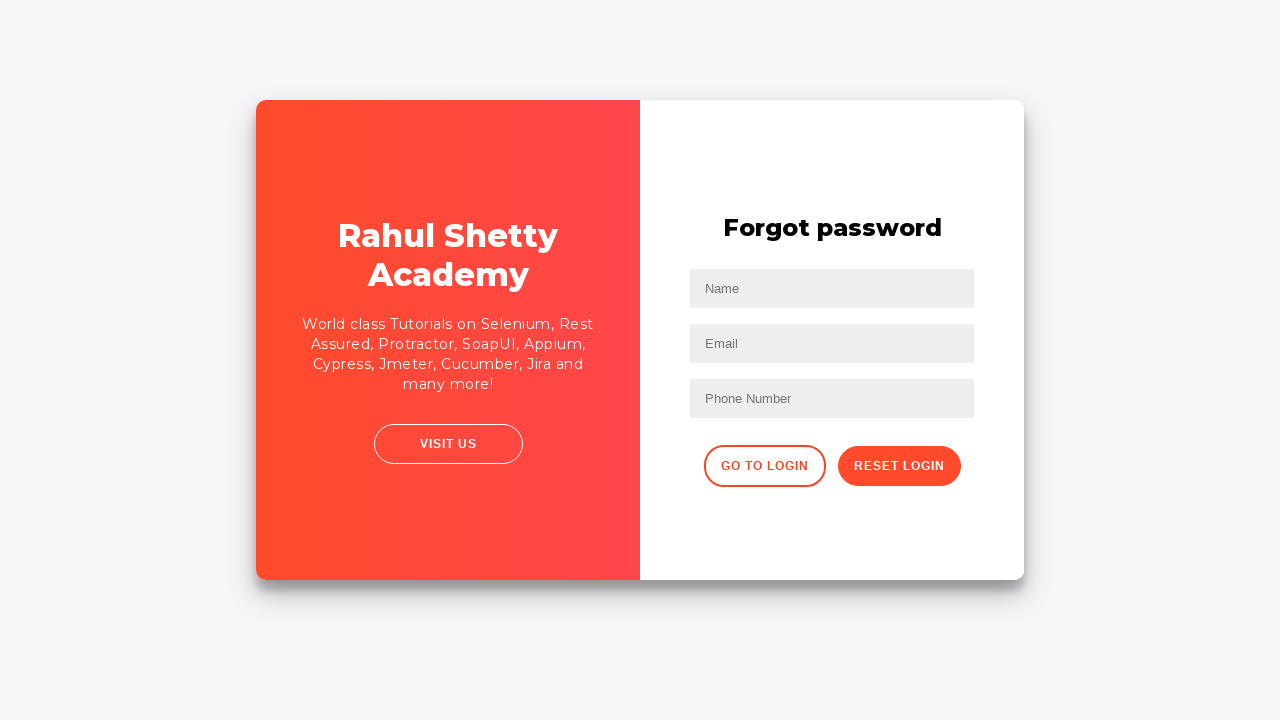